Tests that clicking the search icon in the top panel opens the search modal/sidetray

Starting URL: https://www.ae.com/us/en

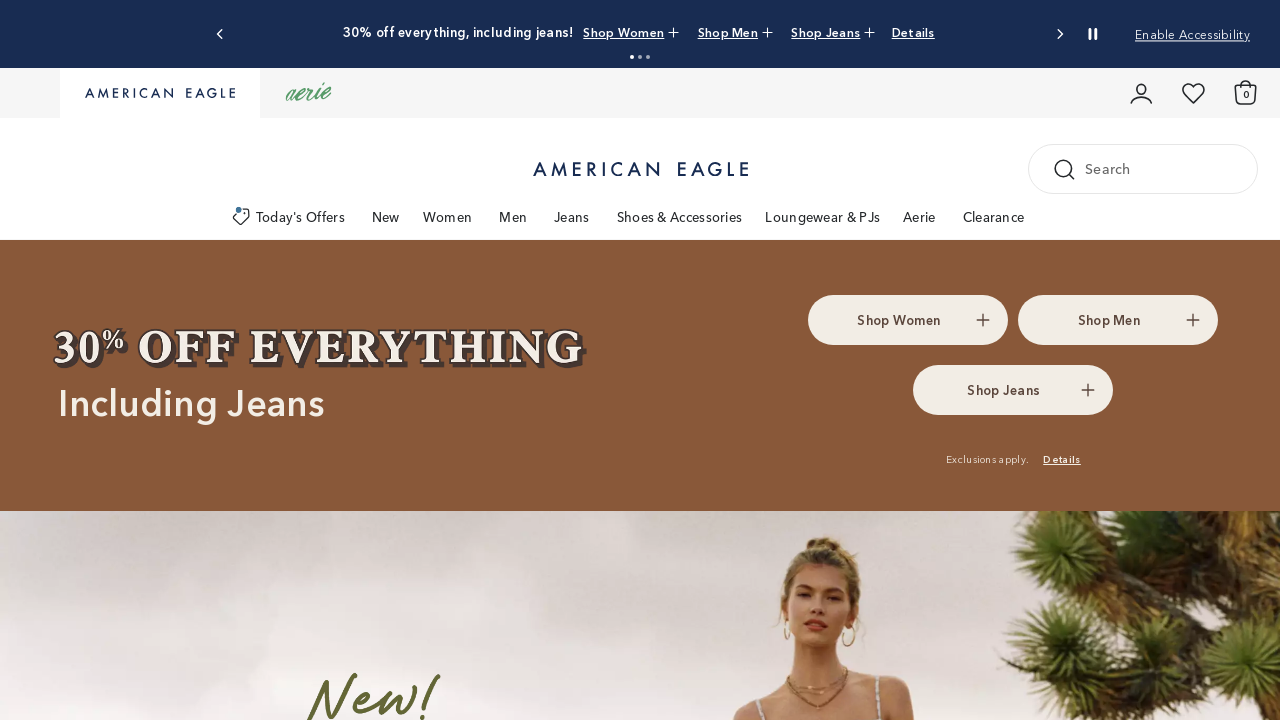

Clicked search icon in top panel at (1143, 169) on [name='search-cta']
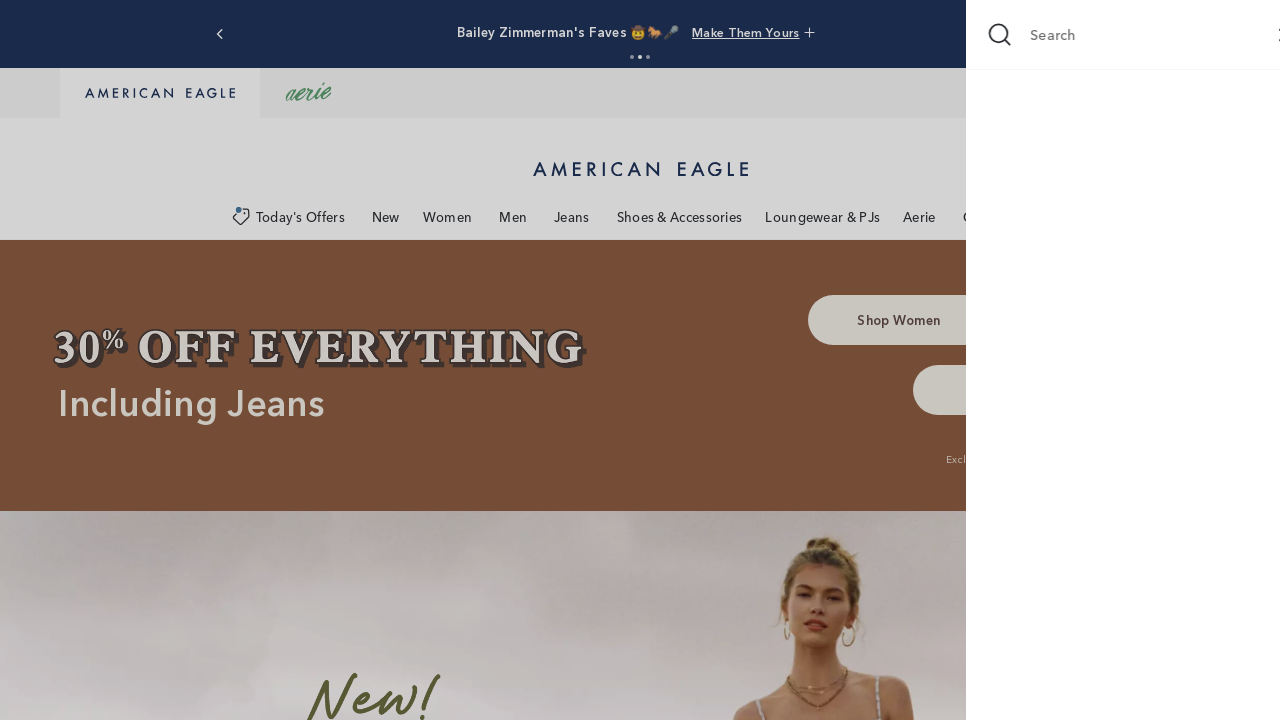

Search modal/sidetray opened successfully
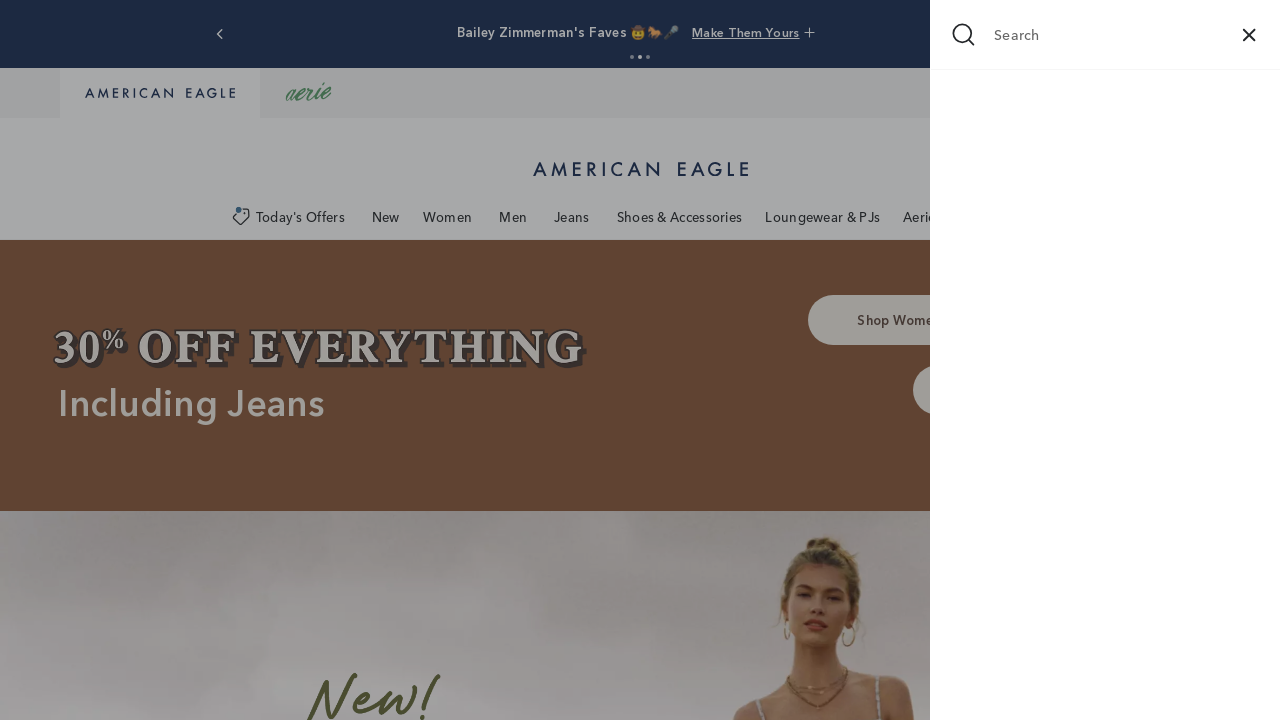

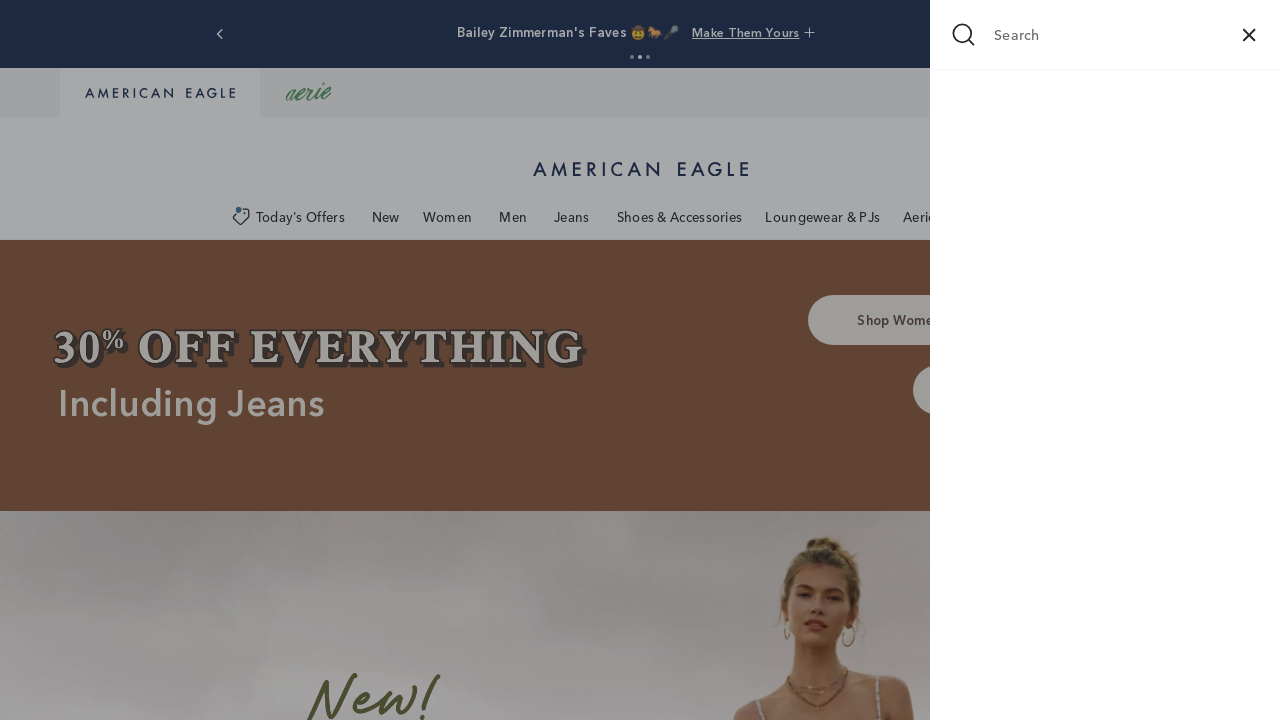